Validates the page title of the Maharashtra State Electricity Distribution Company website by comparing the actual title against an expected value.

Starting URL: https://www.mahadiscom.in

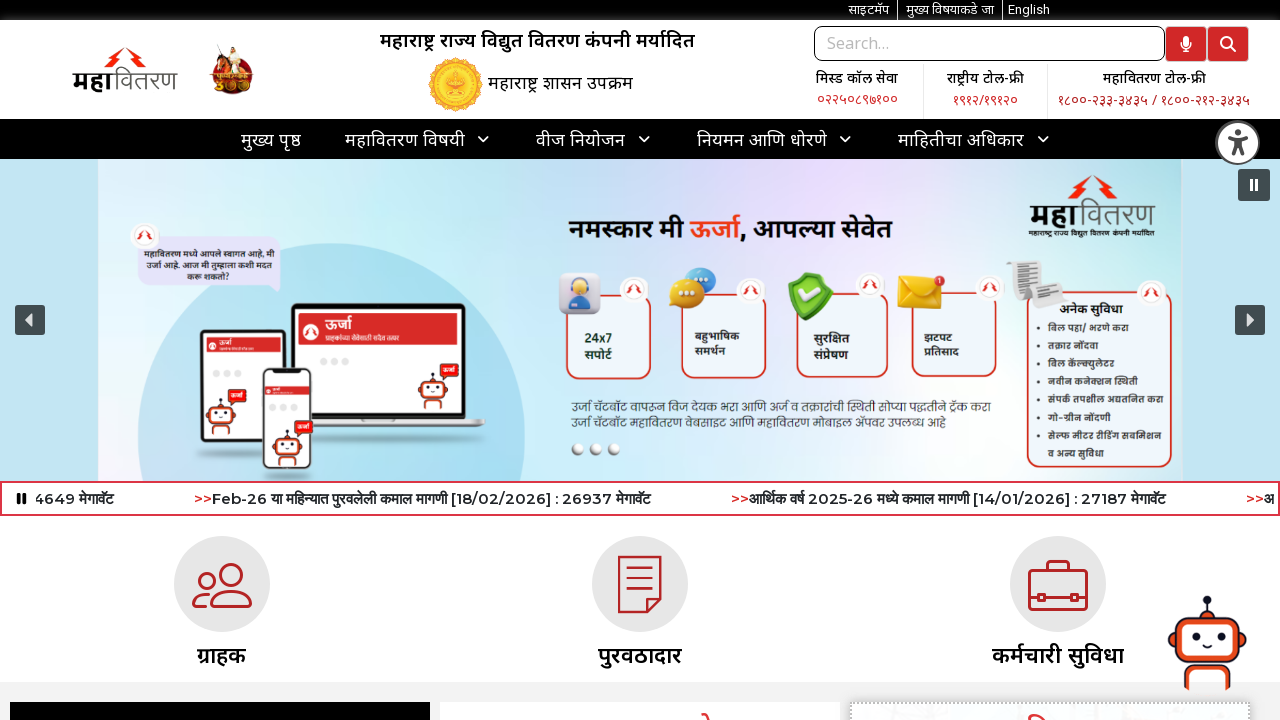

Waited for page to load with domcontentloaded state
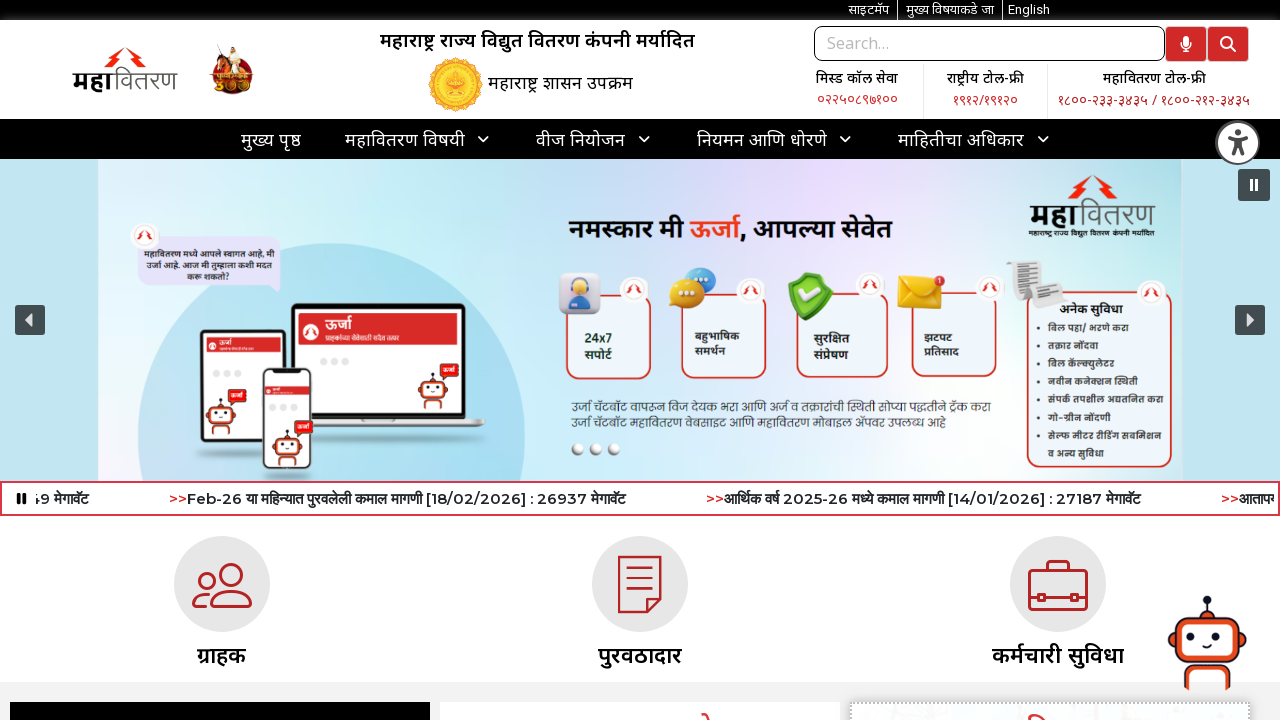

Retrieved page title
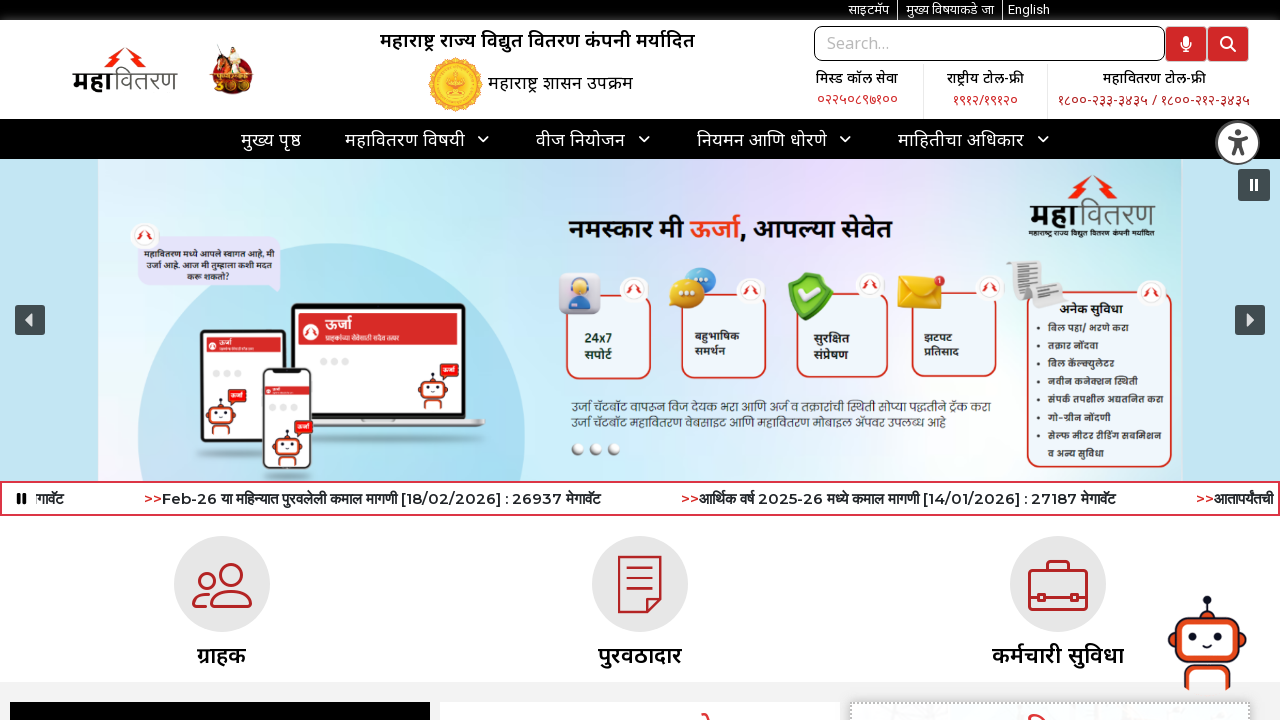

Set expected title value
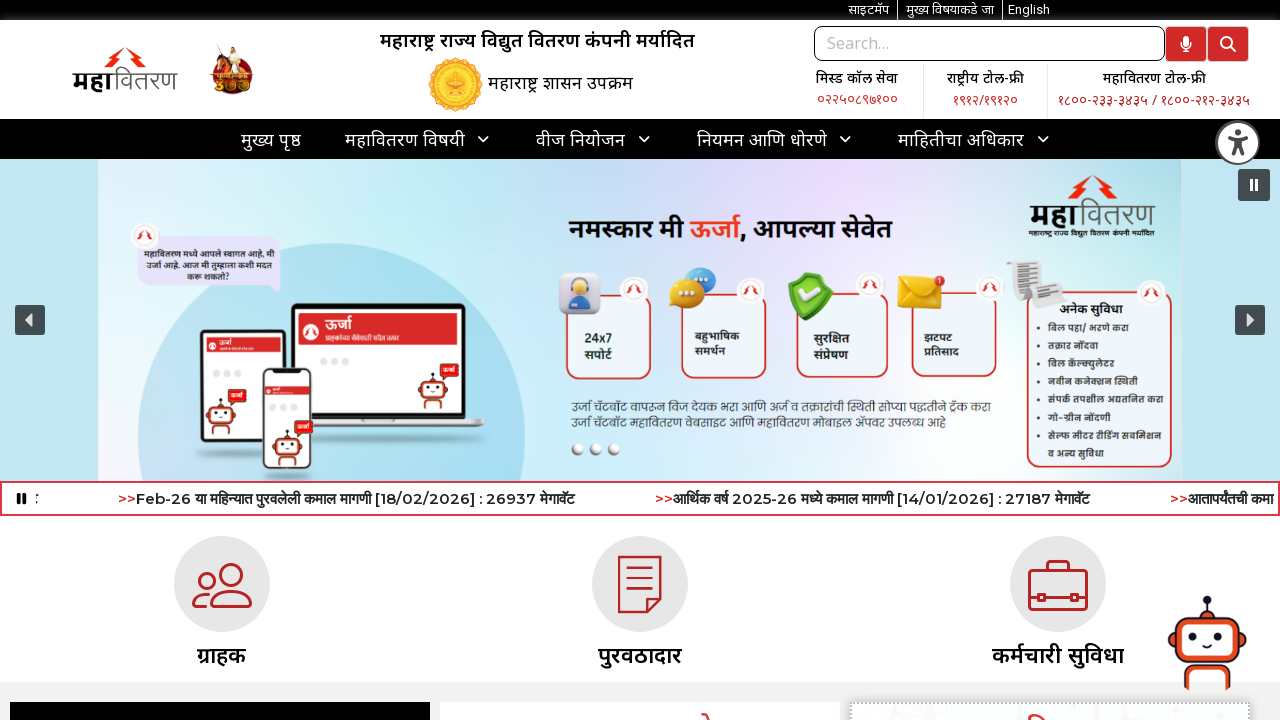

Printed actual title: मुख्य पृष्ठ - Maharashtra State Electricity Distribution Co. Ltd.
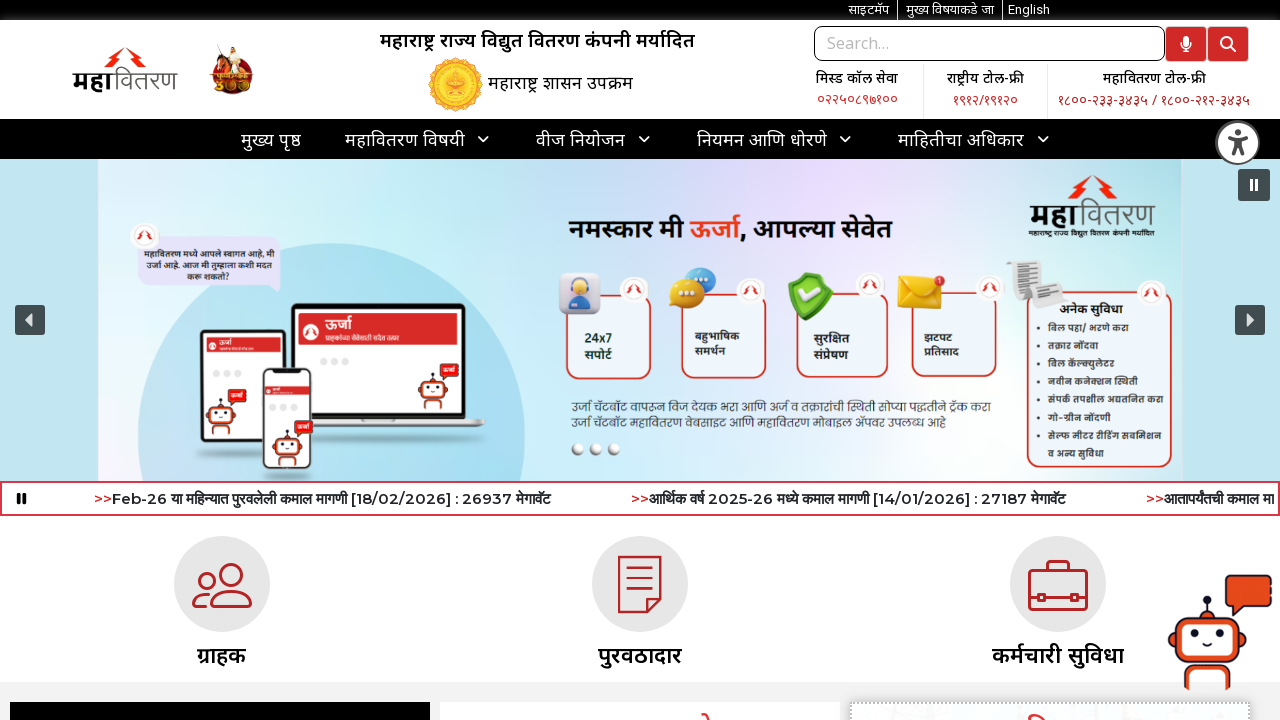

Validated page title matches expected value
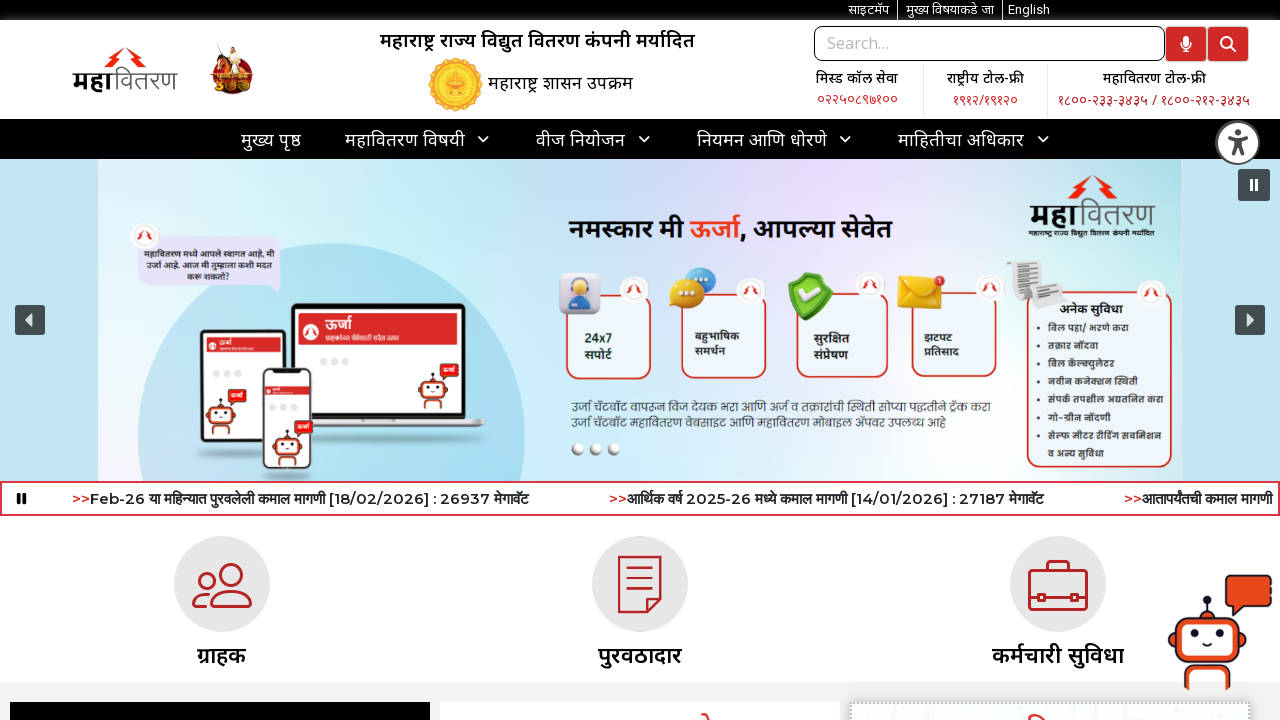

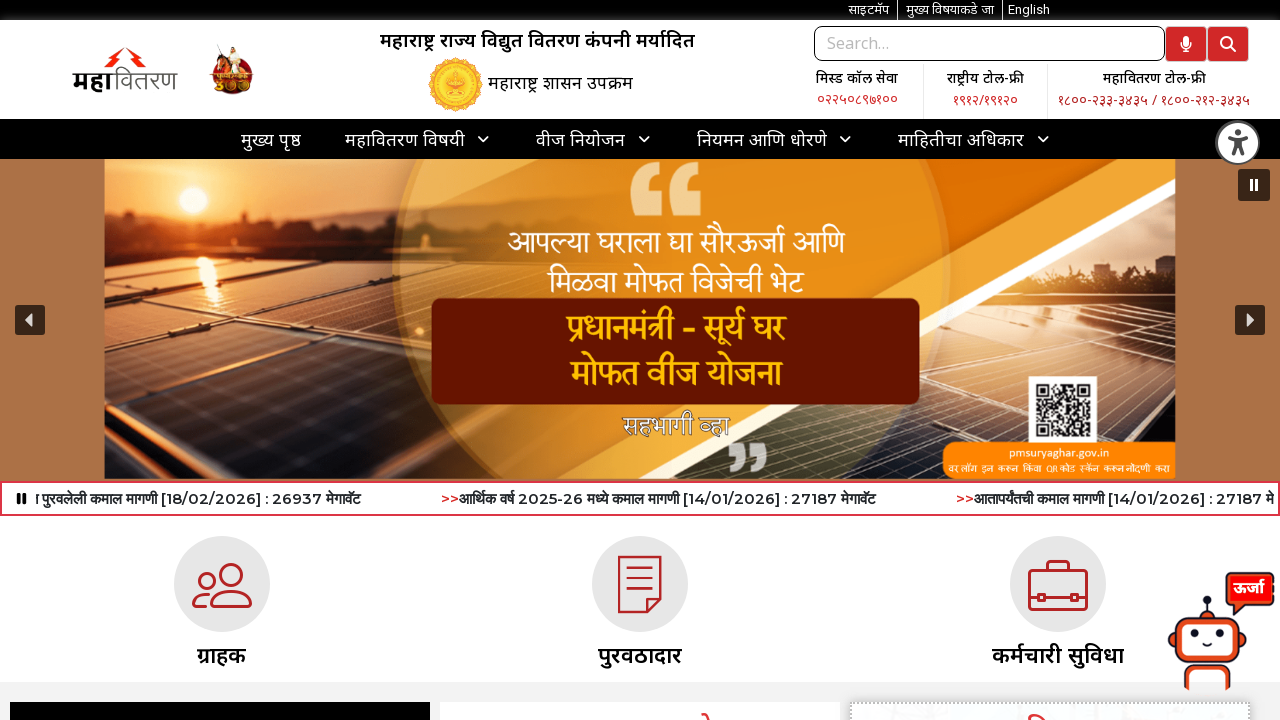